Tests file download functionality by navigating through menu options to download an Excel file

Starting URL: http://the-internet.herokuapp.com/jqueryui/menu

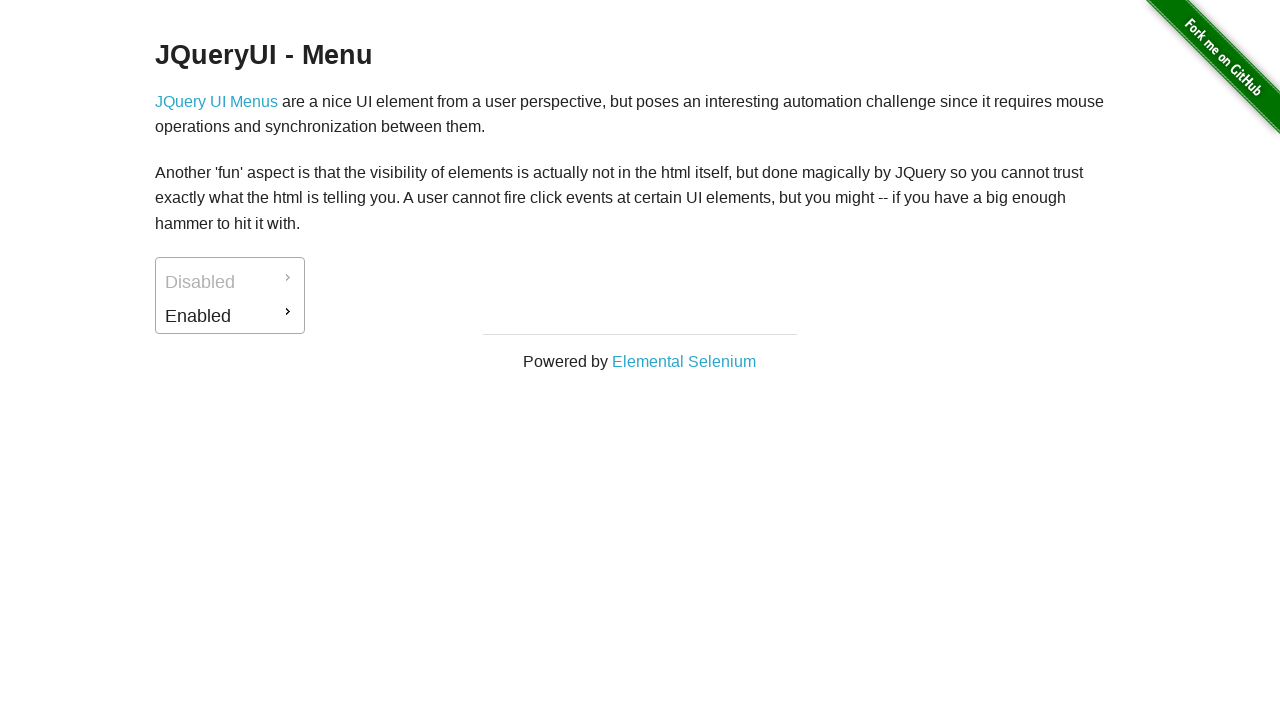

Clicked on Enabled menu item at (230, 316) on #ui-id-2
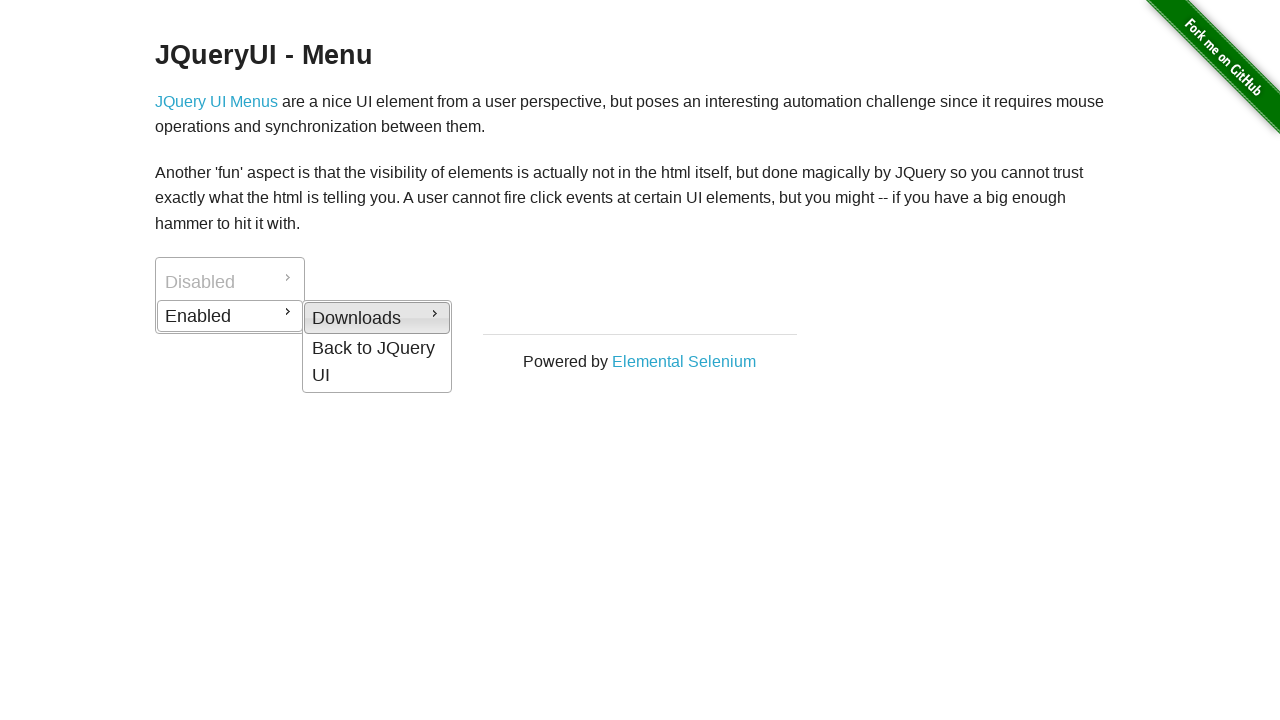

Clicked on Downloads submenu at (377, 318) on #ui-id-4
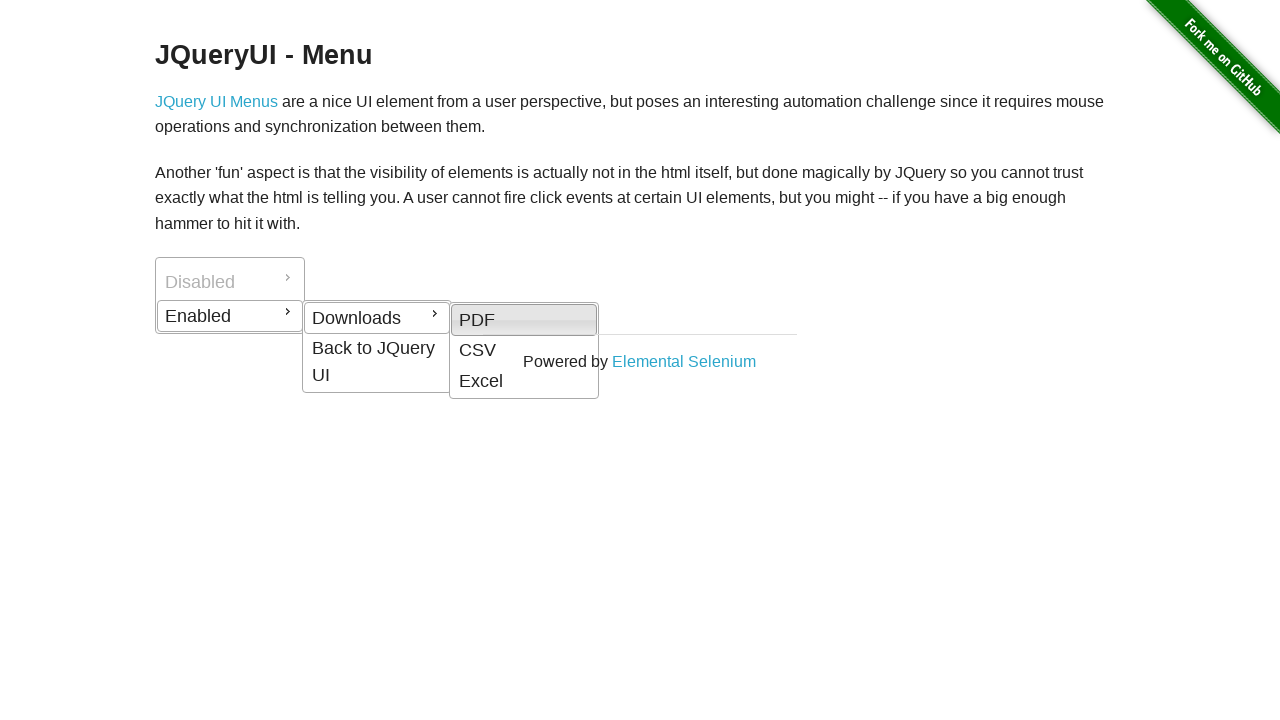

Clicked on Excel option to trigger file download at (524, 381) on #ui-id-8
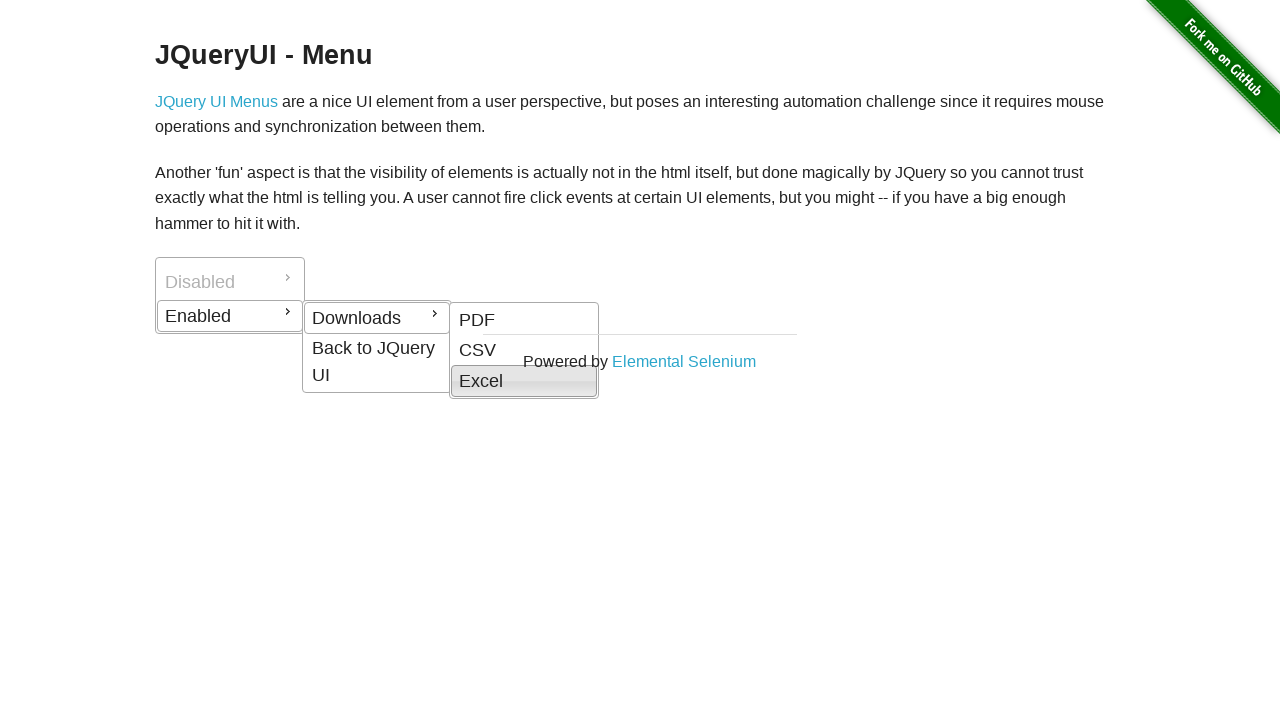

Excel file download completed
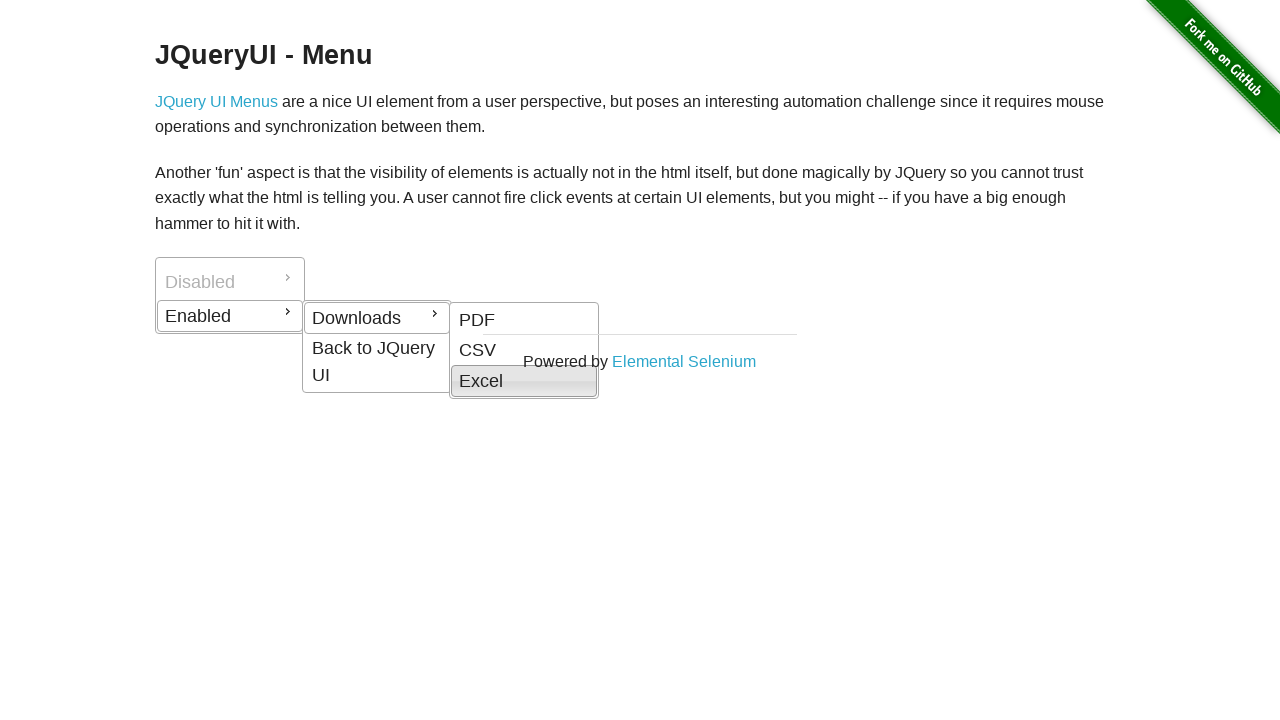

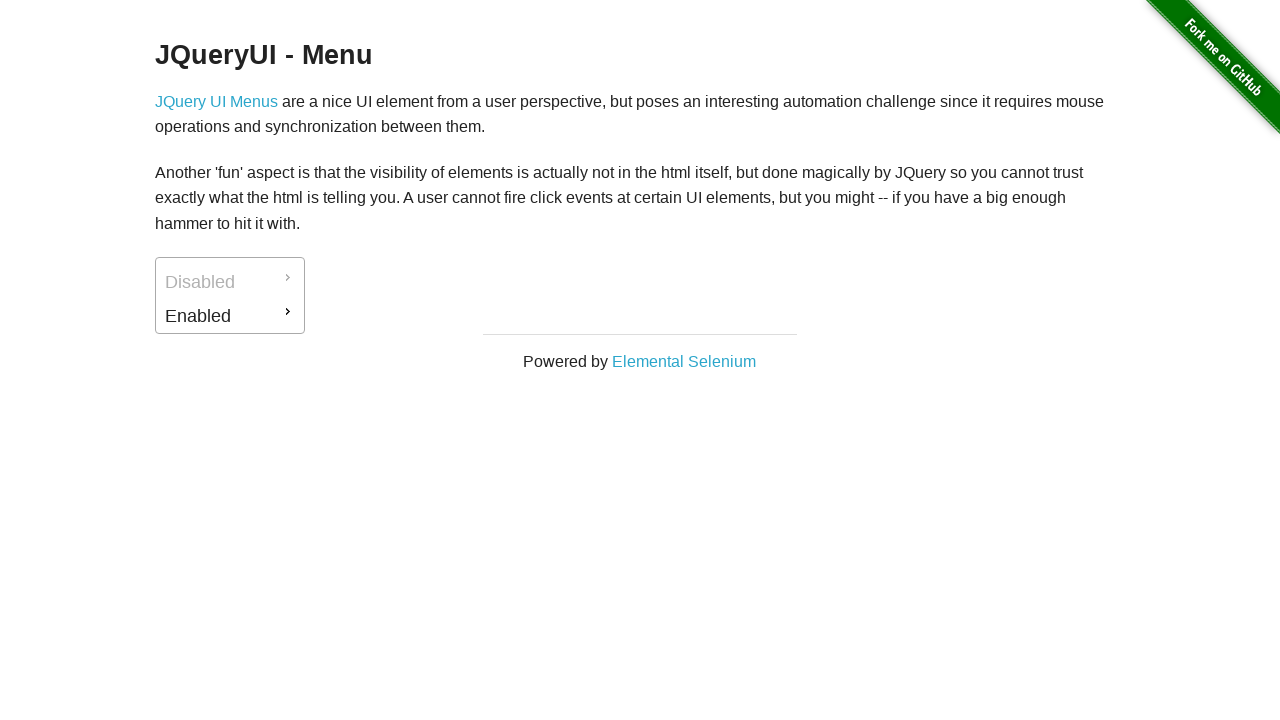